Tests tabs widget by clicking through the What, Origin, and Use tabs and verifying their content loads.

Starting URL: https://demoqa.com/tabs

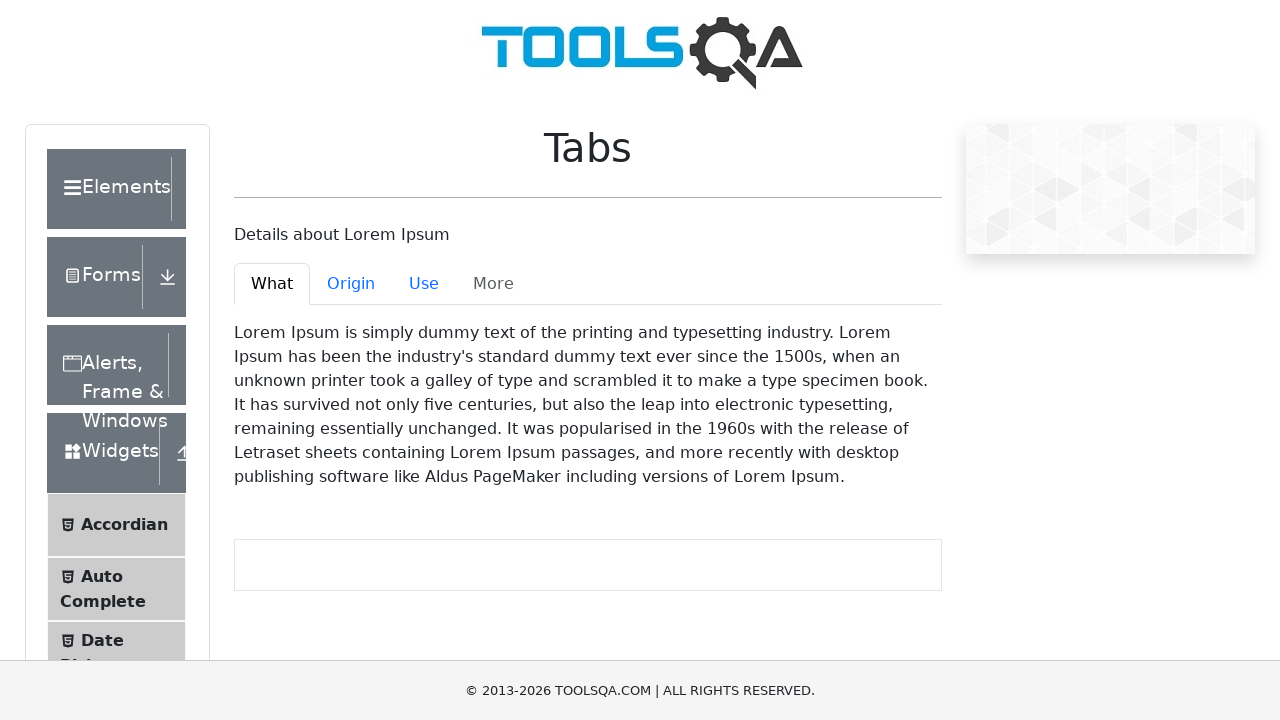

Waited for 'What' tab content to be visible
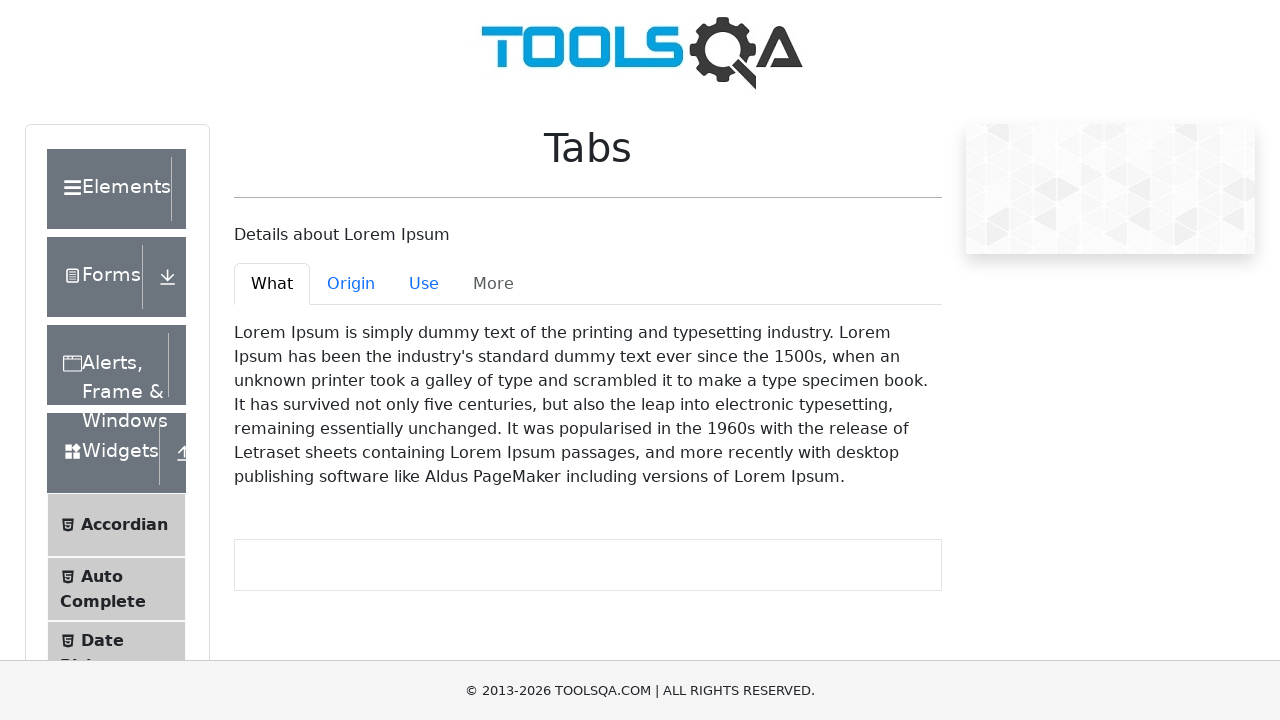

Clicked 'Origin' tab at (351, 284) on #demo-tab-origin
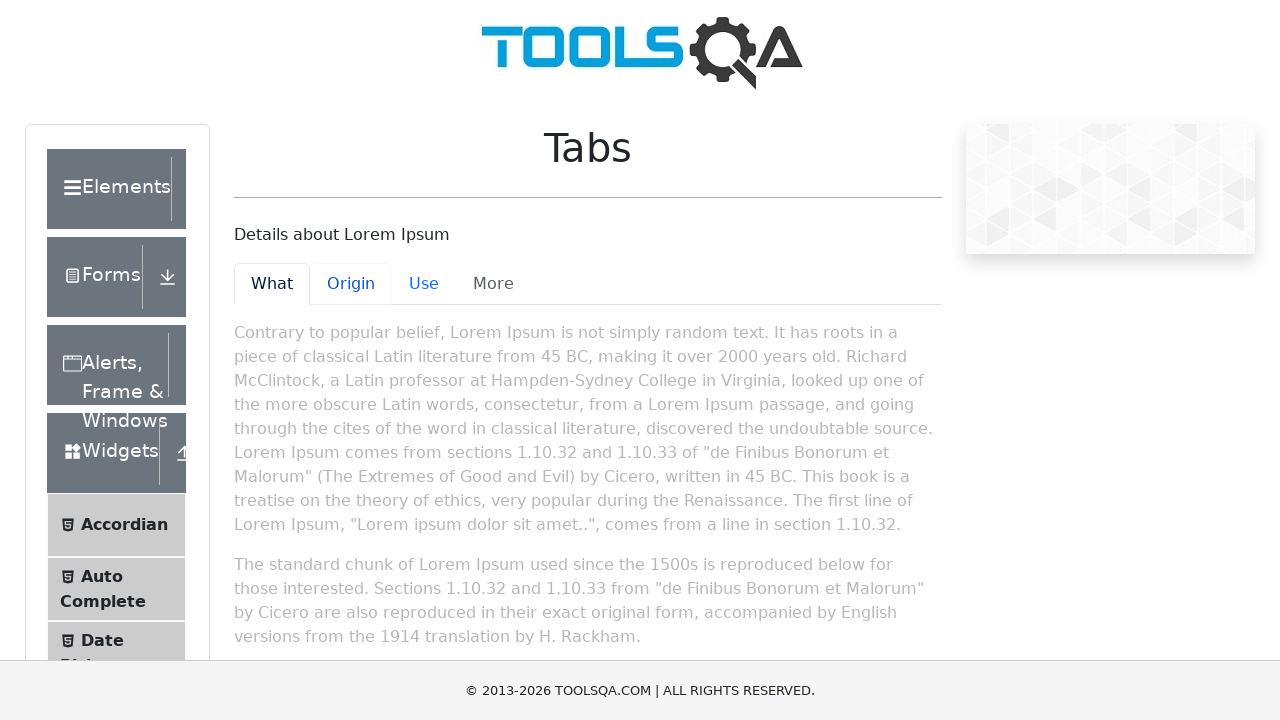

Waited for 'Origin' tab content to load
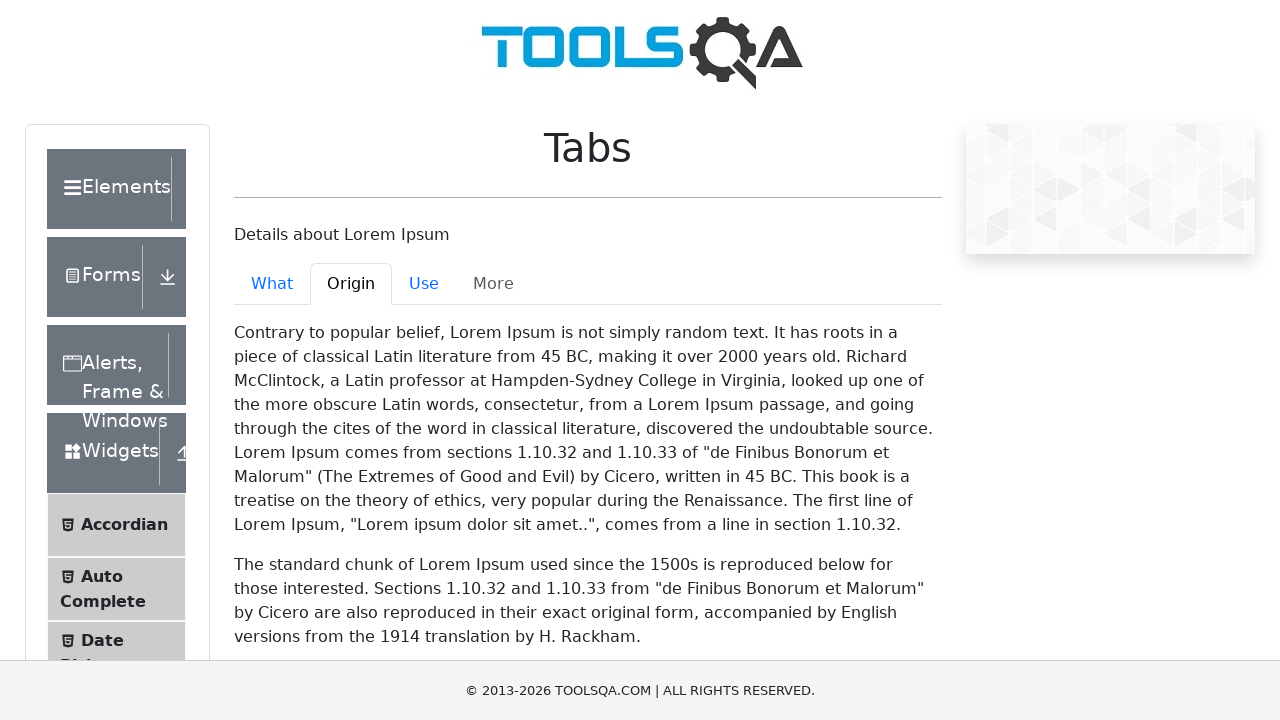

Clicked 'Use' tab at (424, 284) on #demo-tab-use
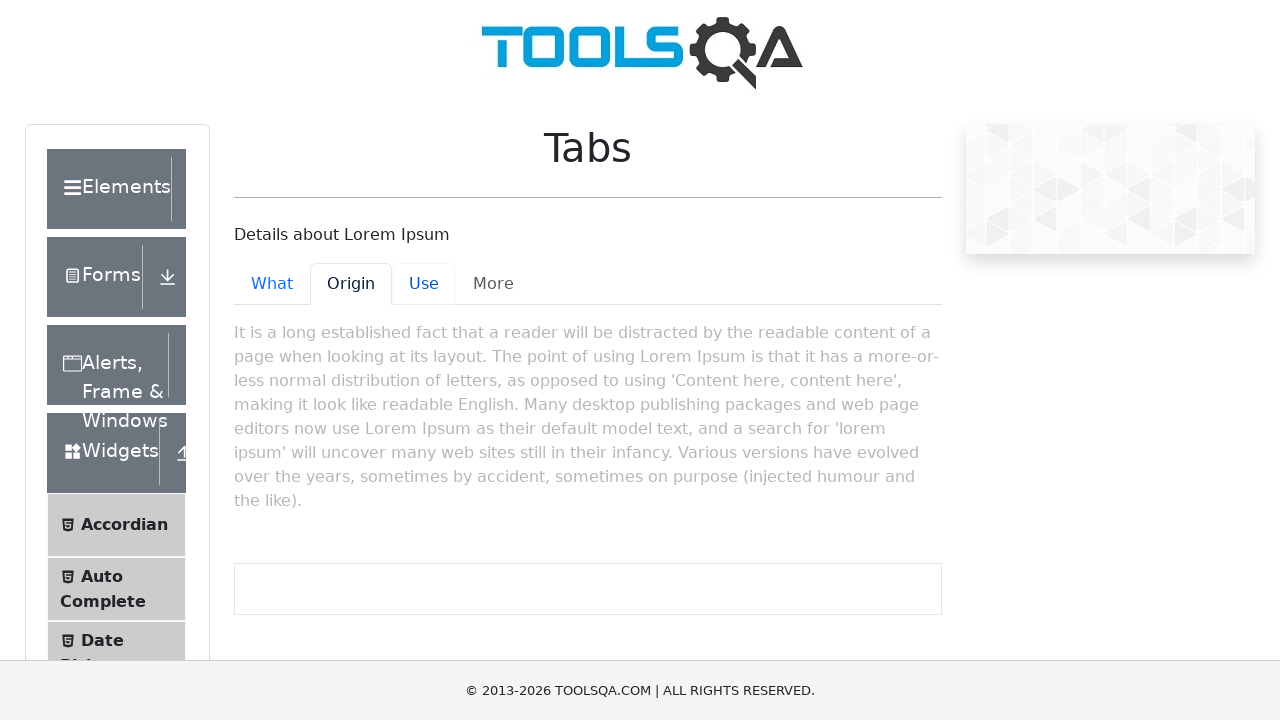

Waited for 'Use' tab content to load
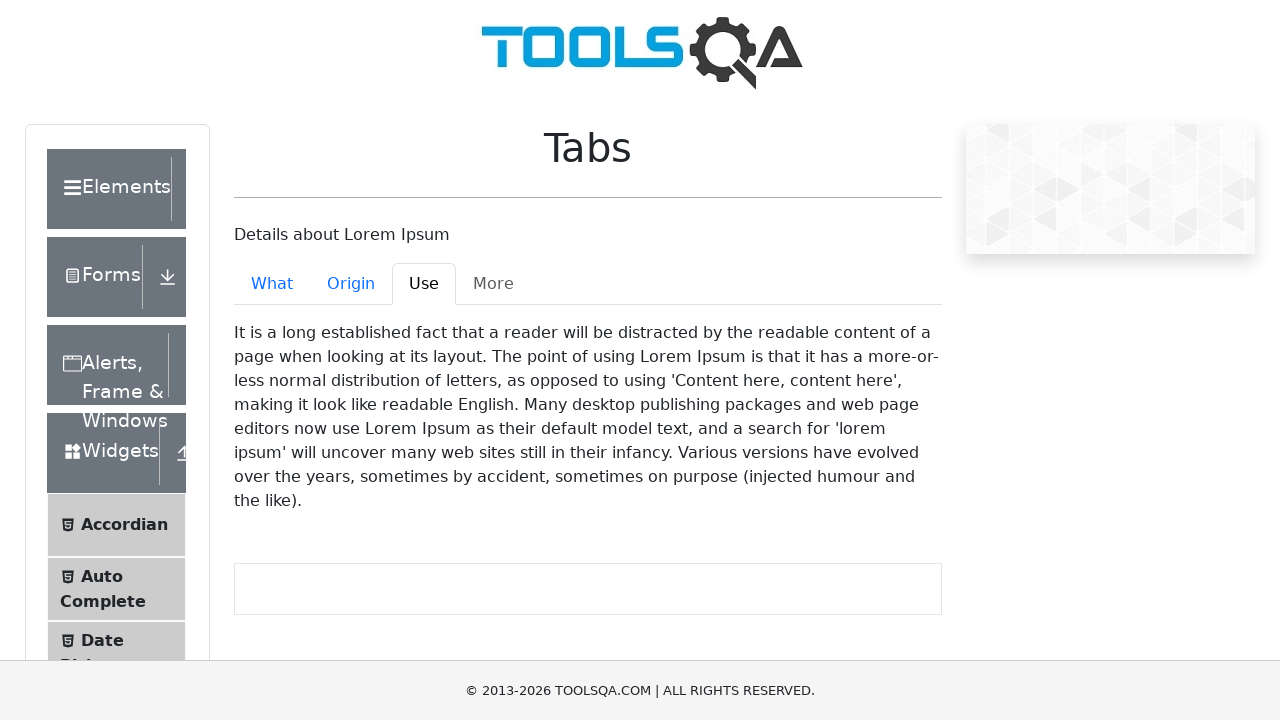

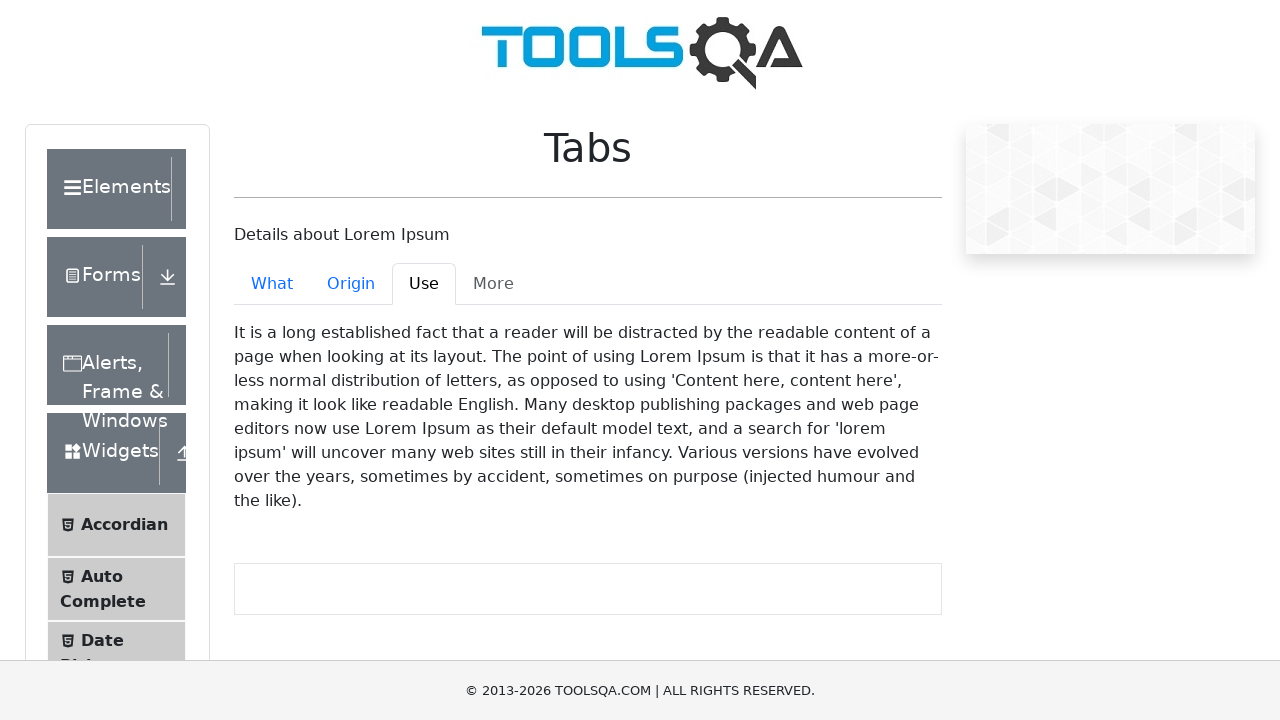